Tests keyboard actions by sending various key presses (Enter, Backspace, Escape, Space) to the page and verifying the key press detection functionality.

Starting URL: http://the-internet.herokuapp.com/key_presses

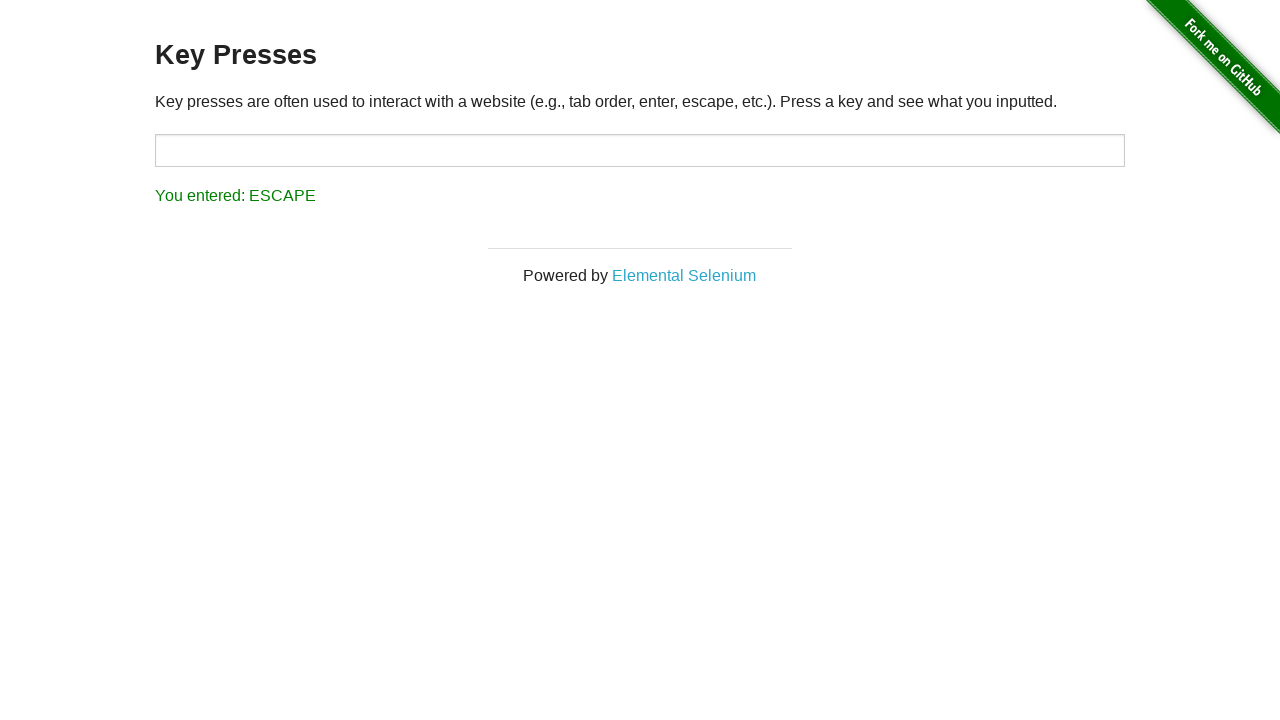

Pressed Enter key
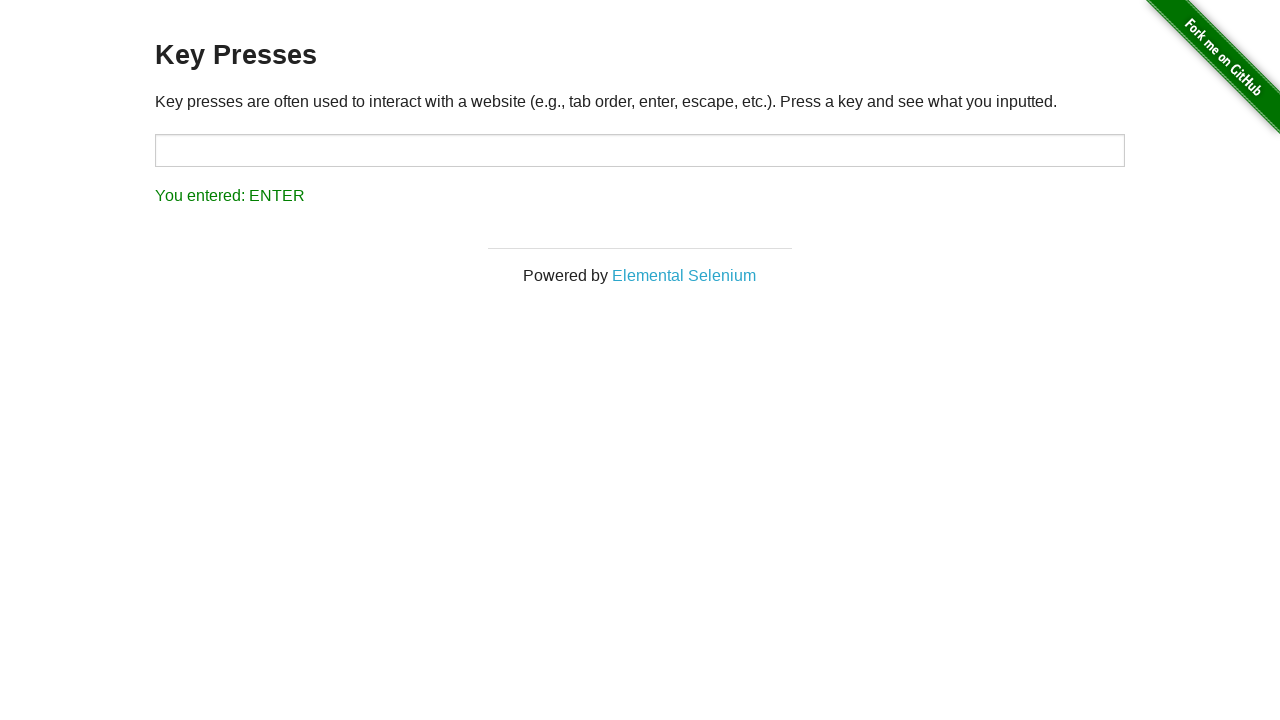

Pressed Backspace key
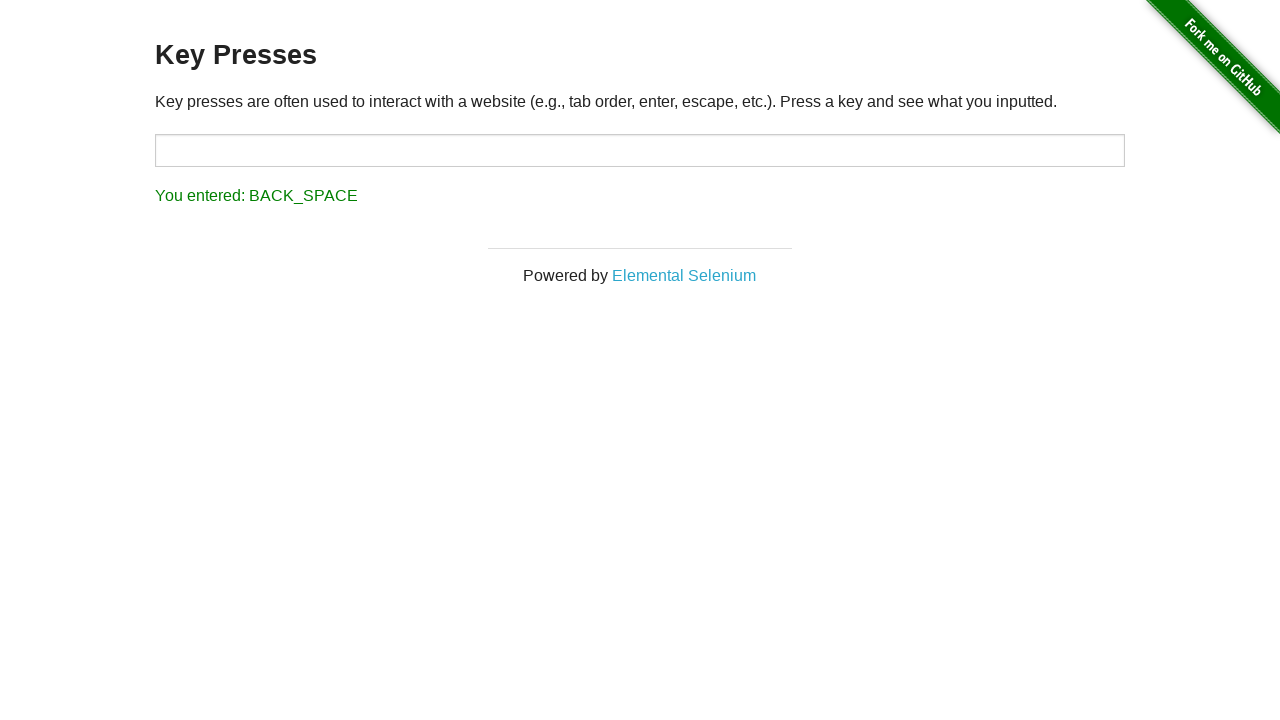

Pressed Escape key
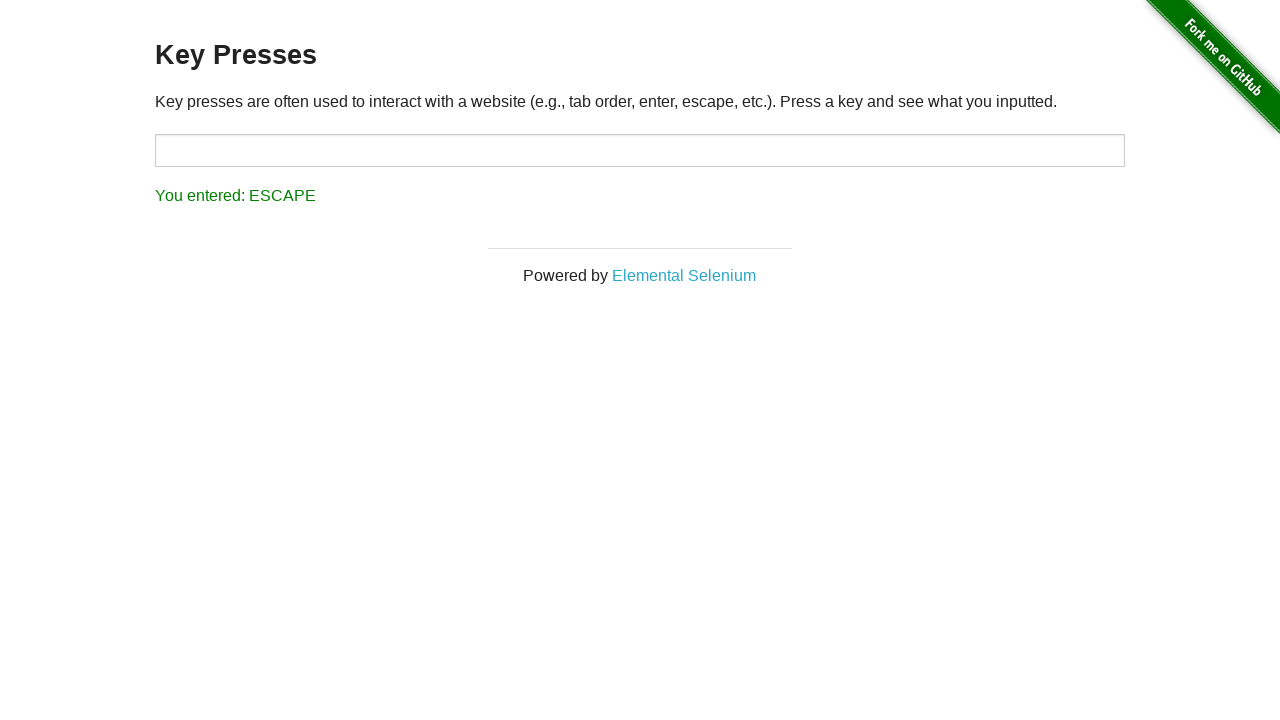

Pressed Space key
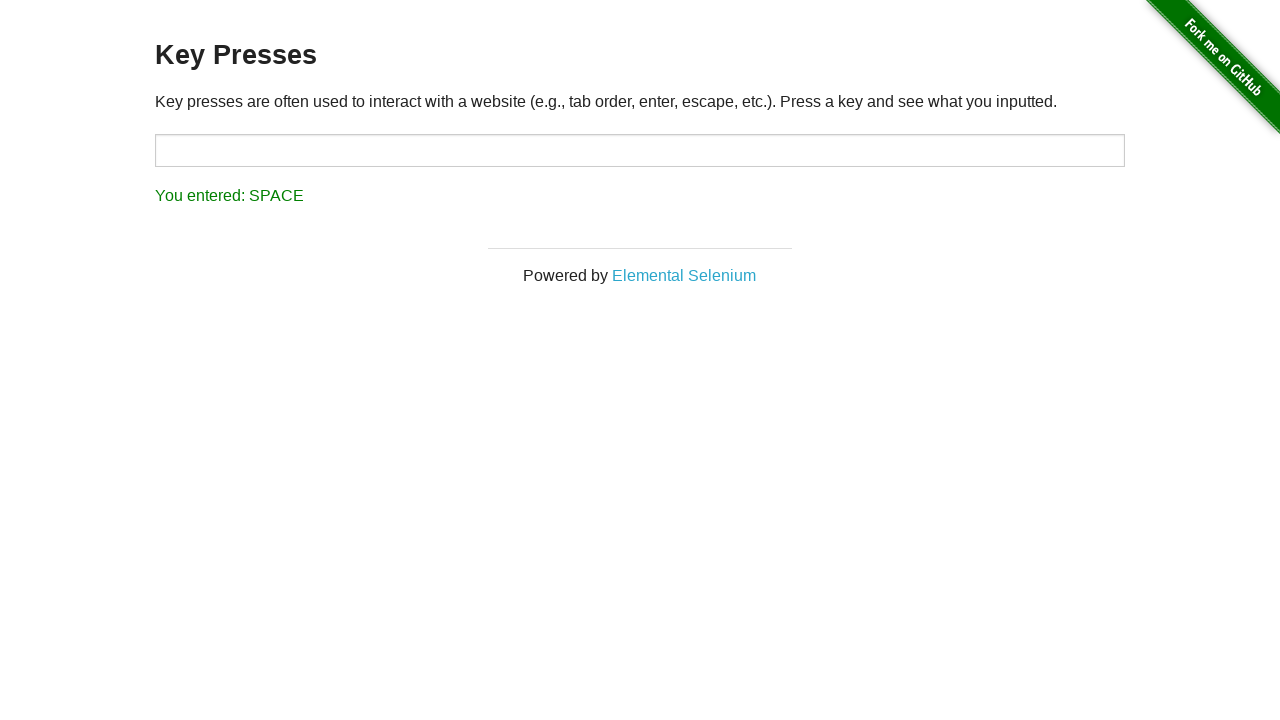

Pressed Enter key again
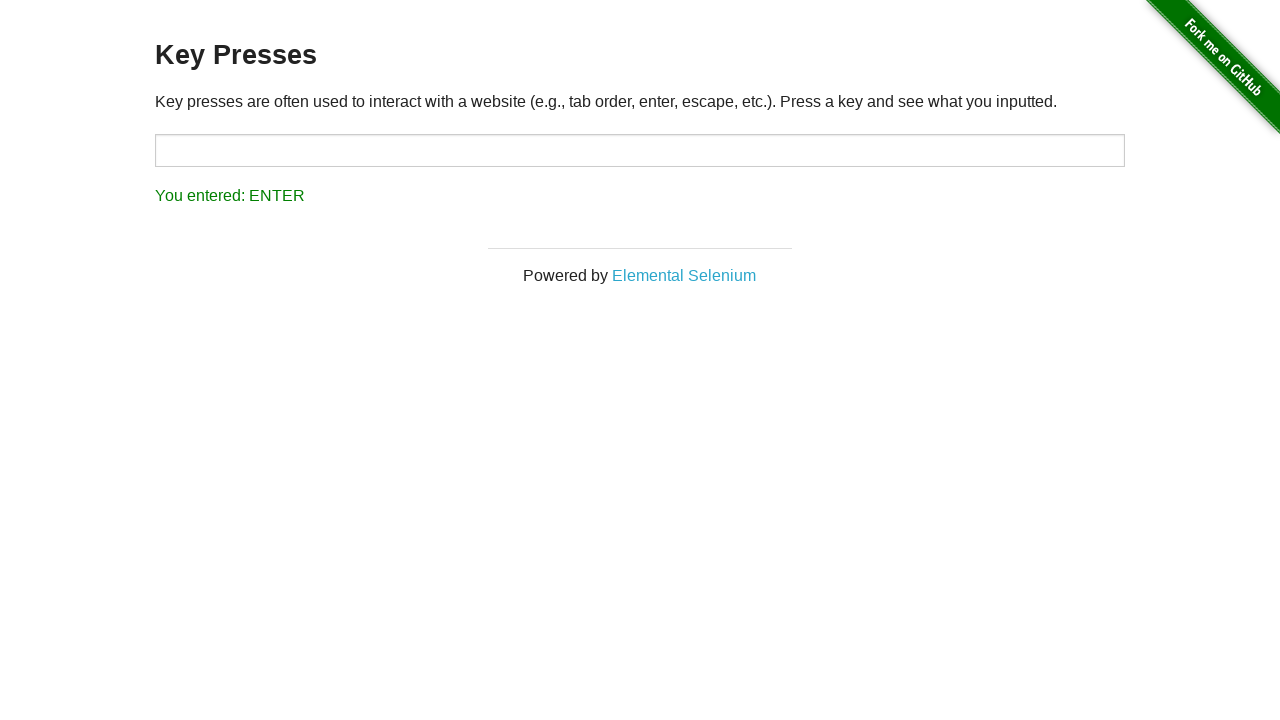

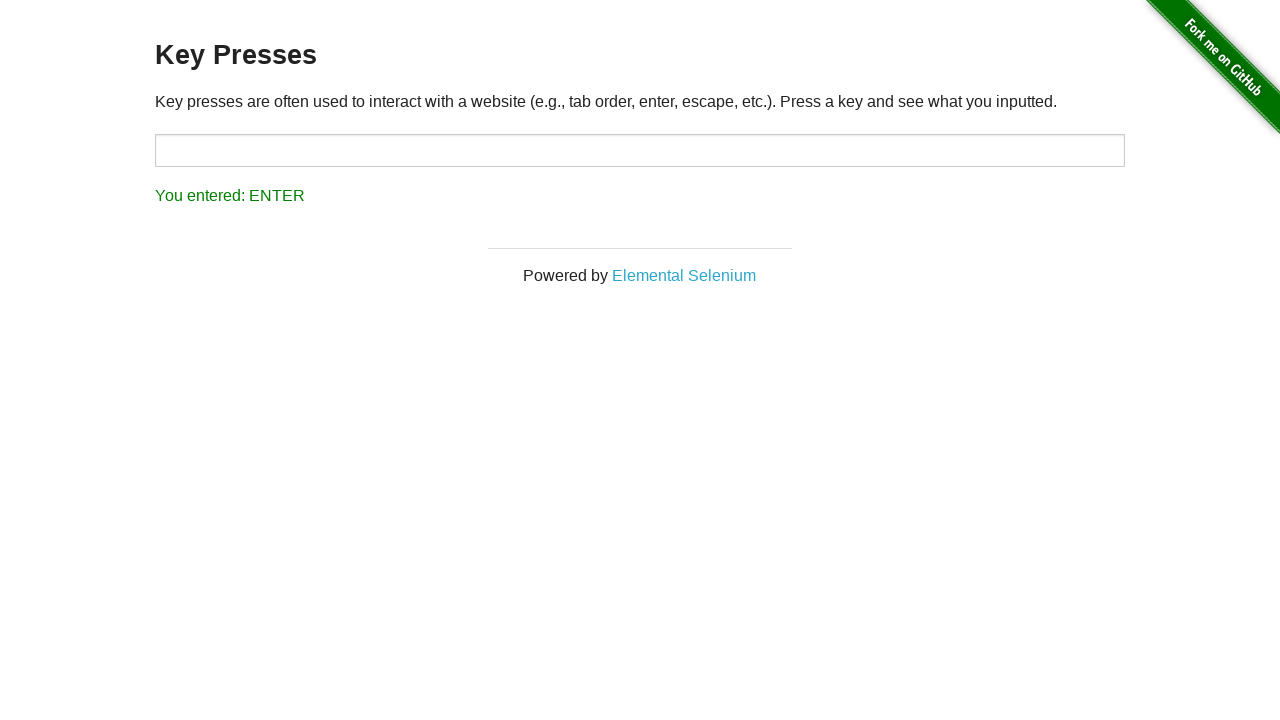